Navigates to checkout form and fills in all required fields with test data

Starting URL: https://webshop-agil-testautomatiserare.netlify.app/

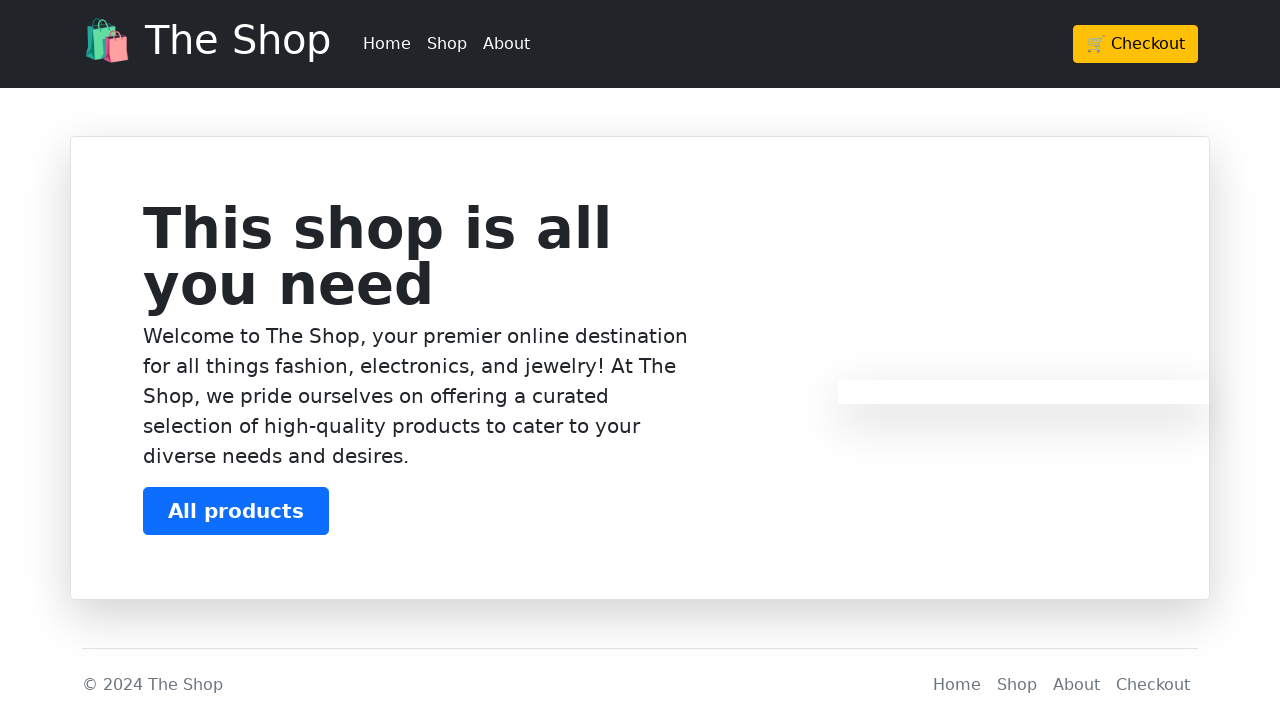

Clicked Checkout button to navigate to checkout form at (1136, 44) on xpath=/html/body/header/div/div/div/a
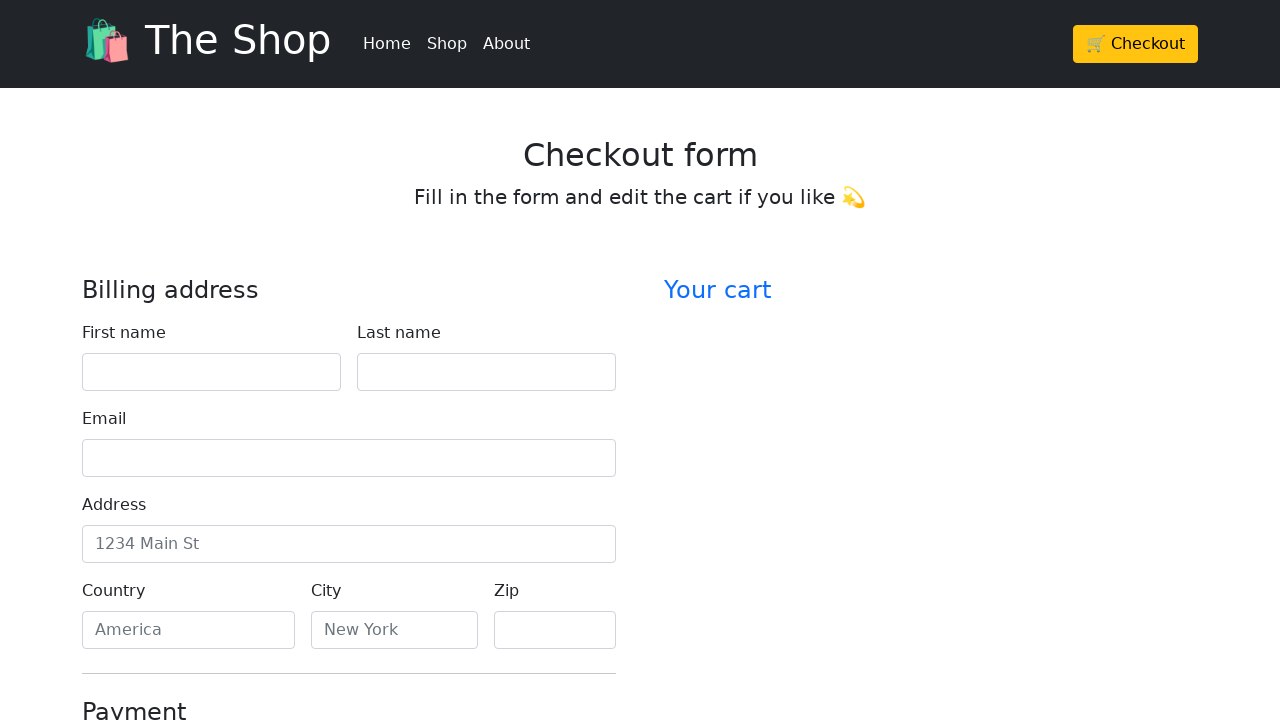

Waited 1 second for checkout form to load
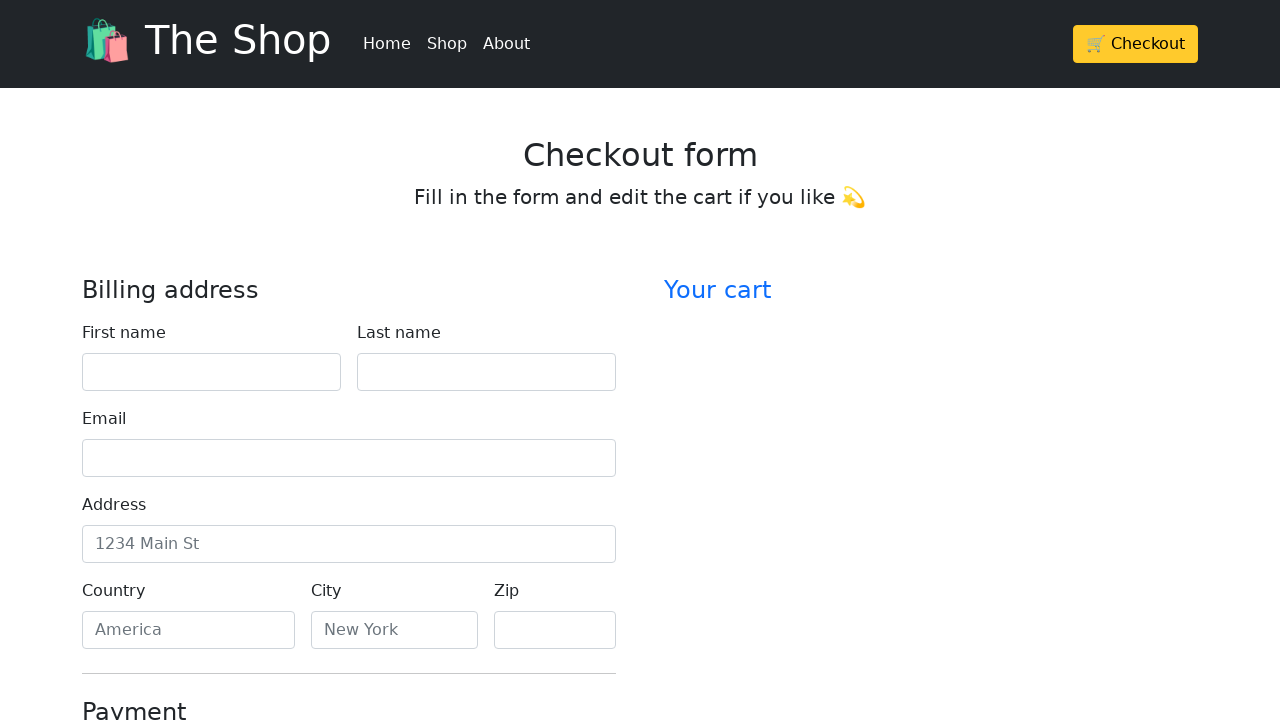

Filled firstName field with 'John' on #firstName
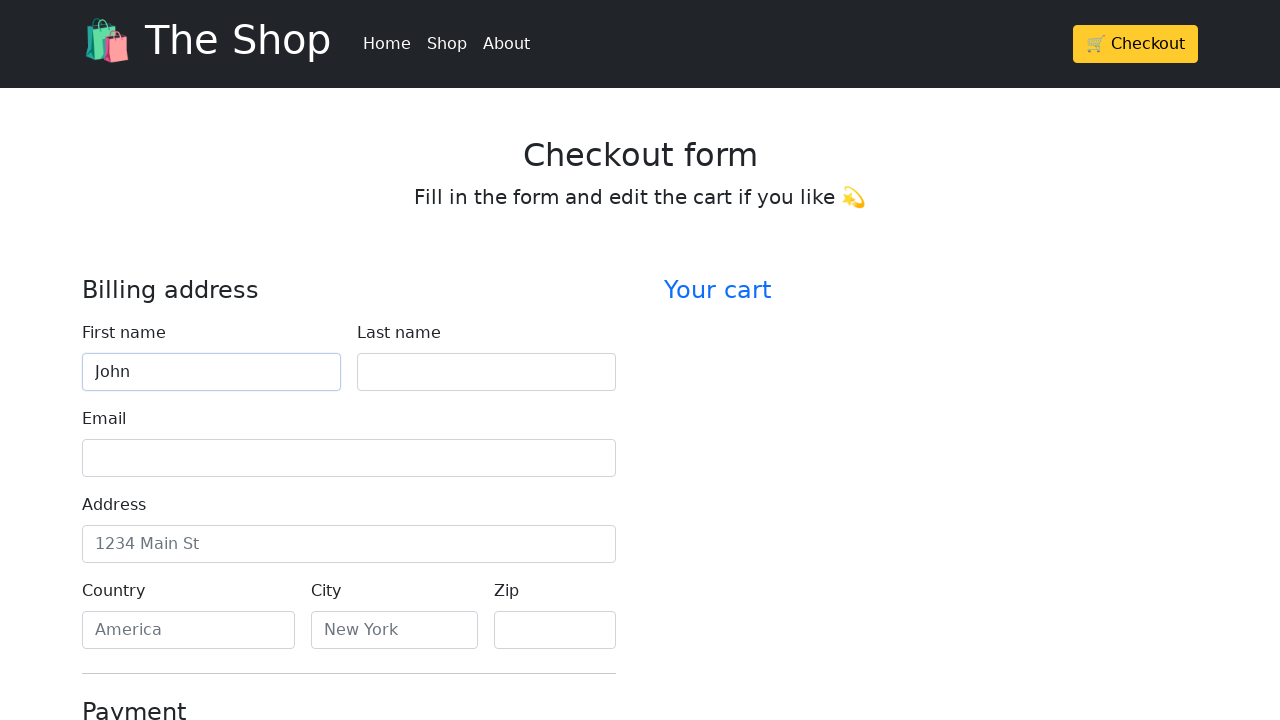

Filled lastName field with 'Smith' on #lastName
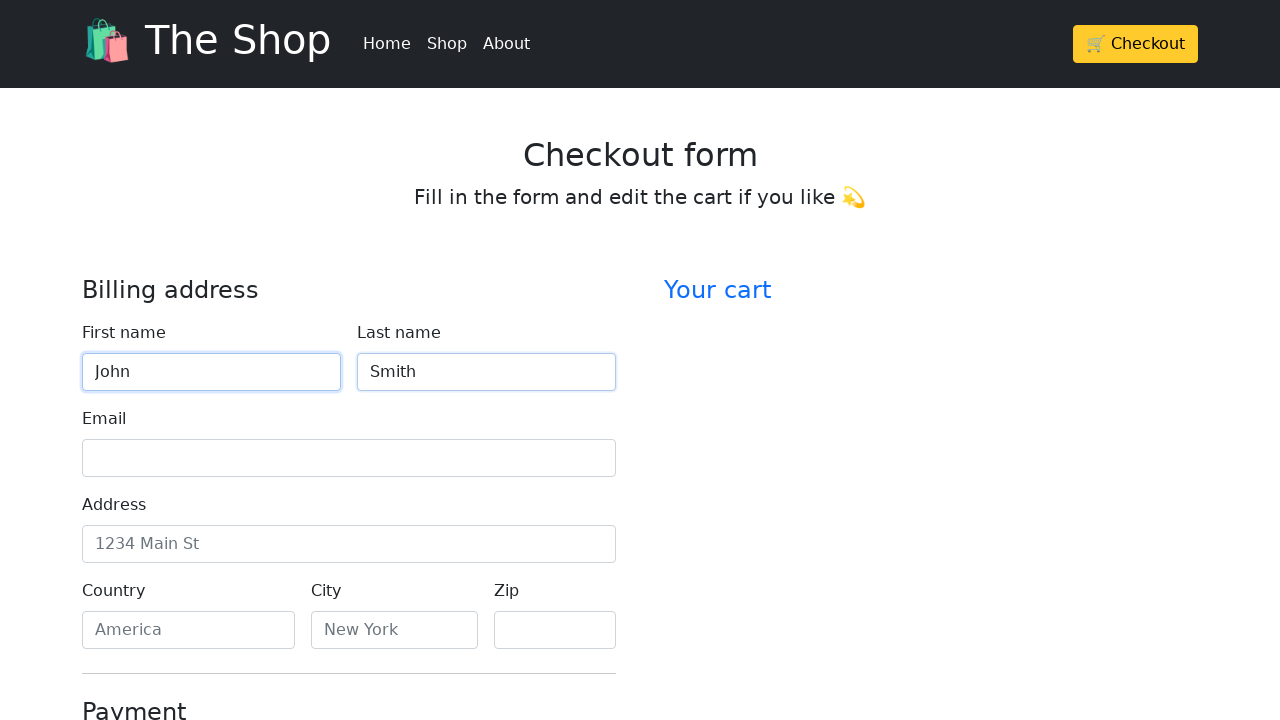

Filled email field with 'john.smith@example.com' on #email
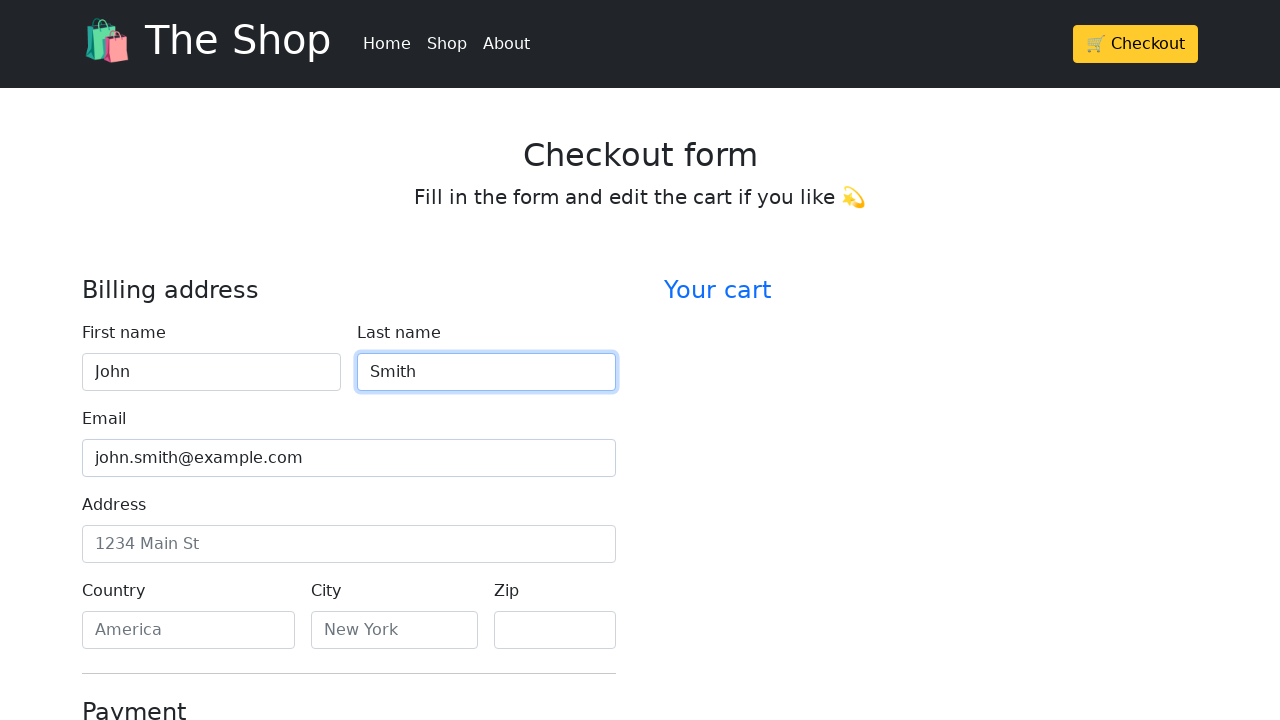

Filled address field with '123 Test Street' on #address
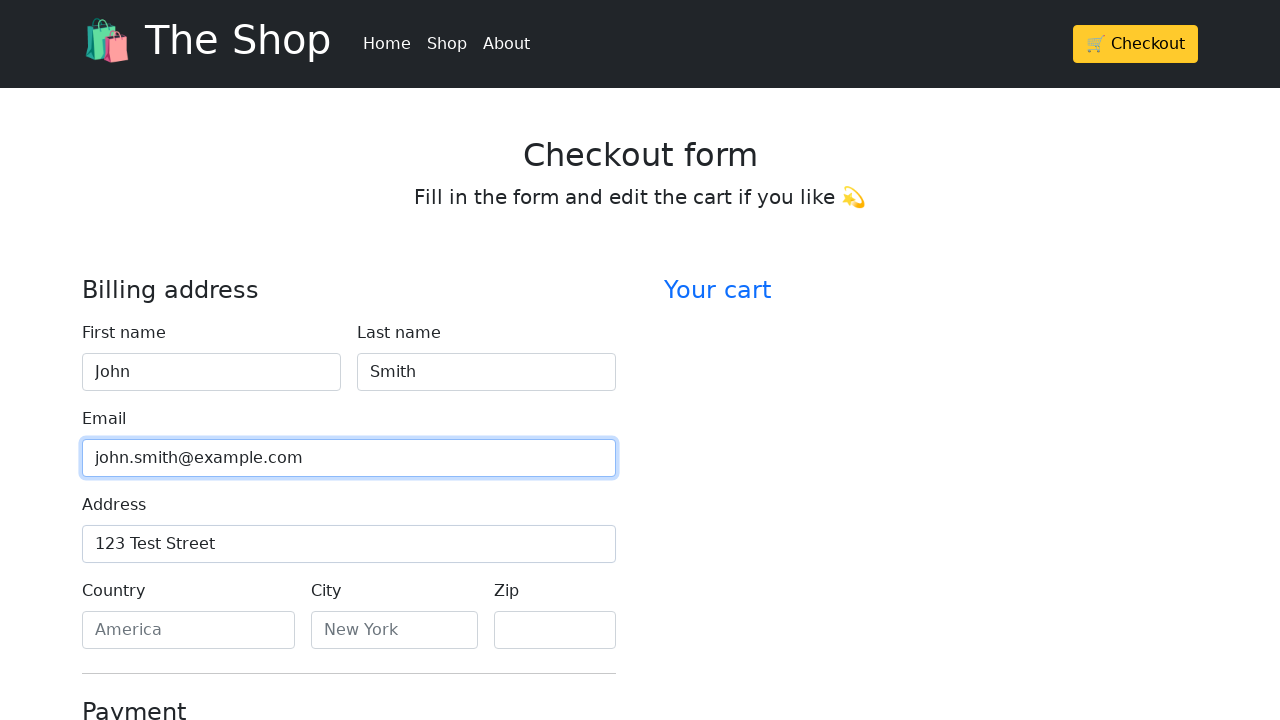

Filled country field with 'Sweden' on #country
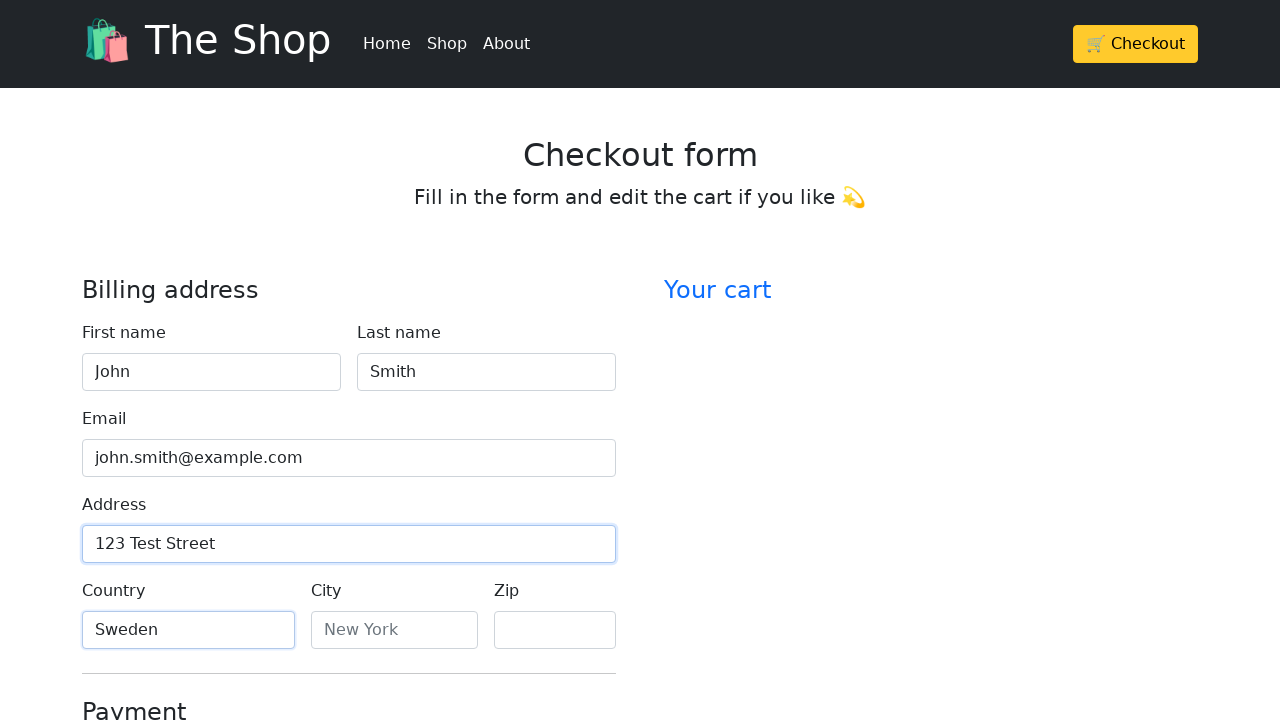

Filled city field with 'Stockholm' on #city
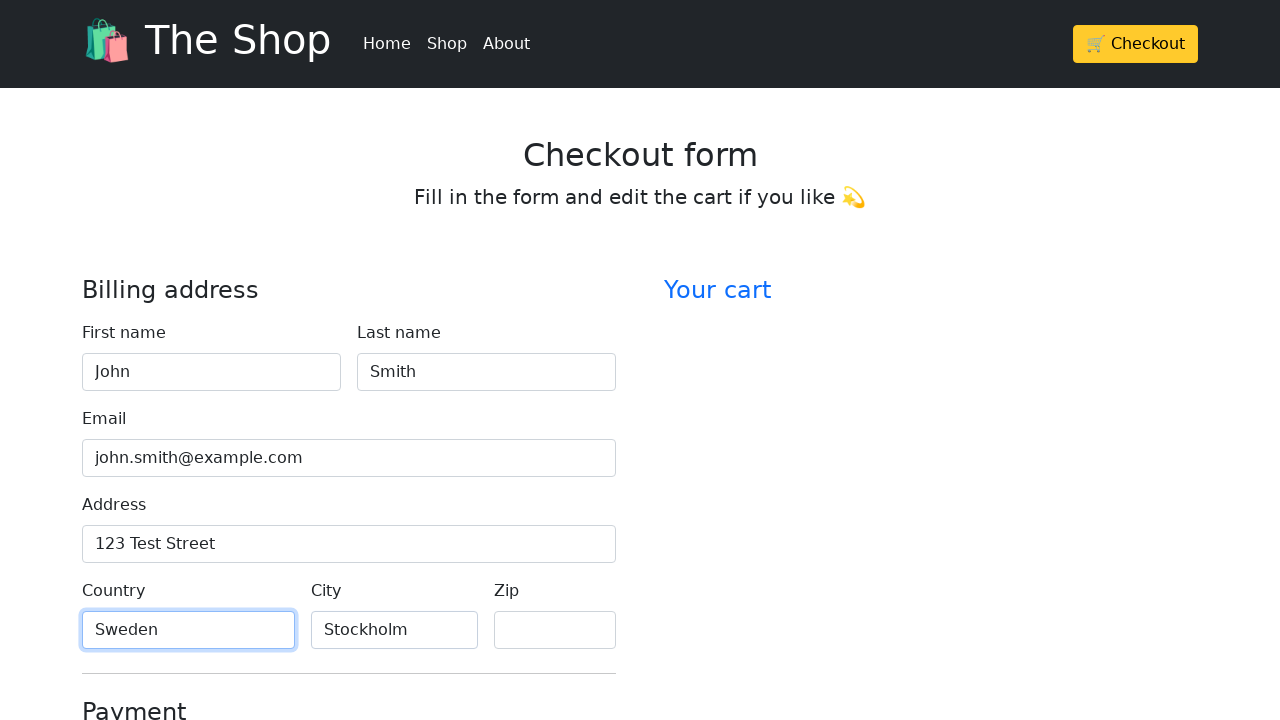

Filled zip field with '12345' on #zip
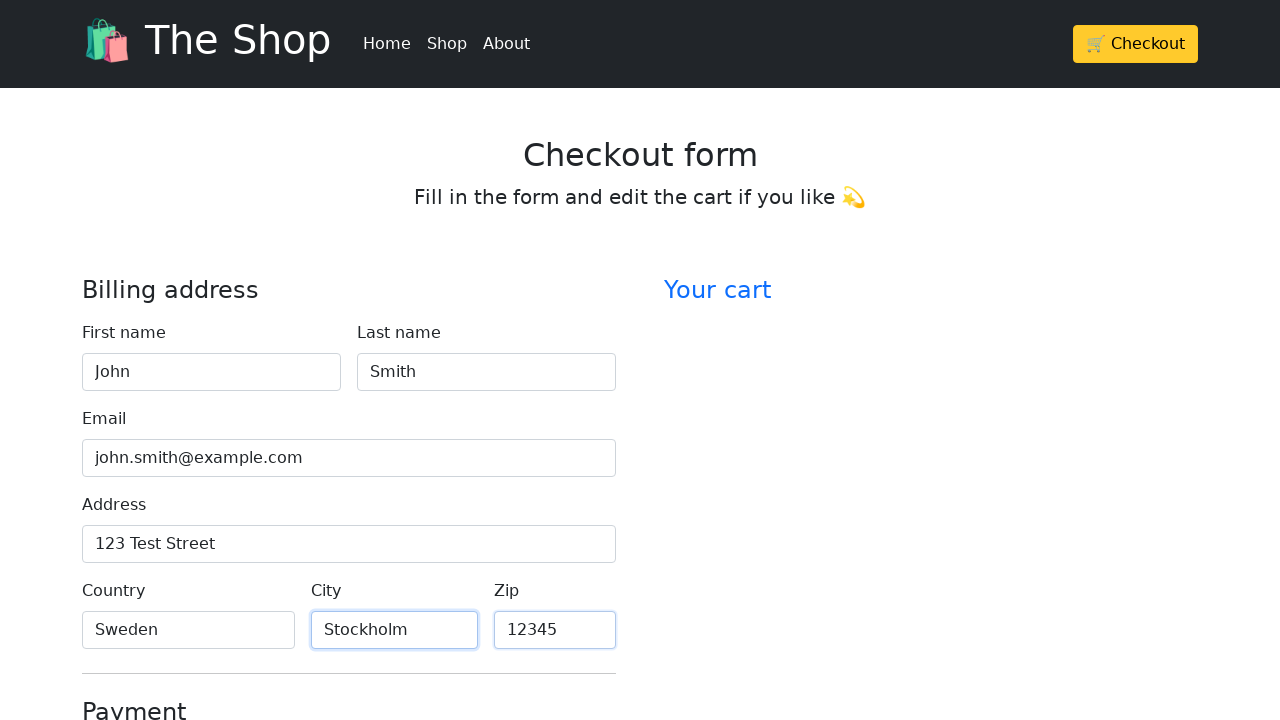

Filled credit card name field with 'John Smith' on #cc-name
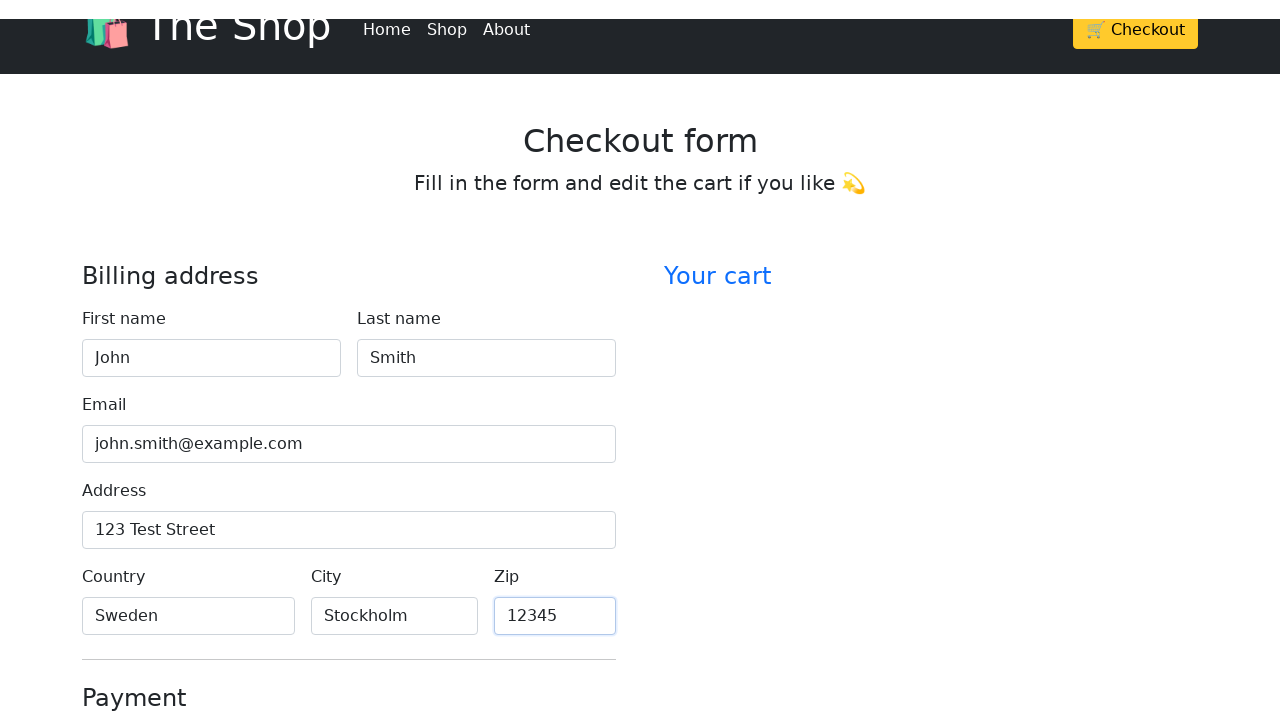

Filled credit card number field with '4111111111111111' on #cc-number
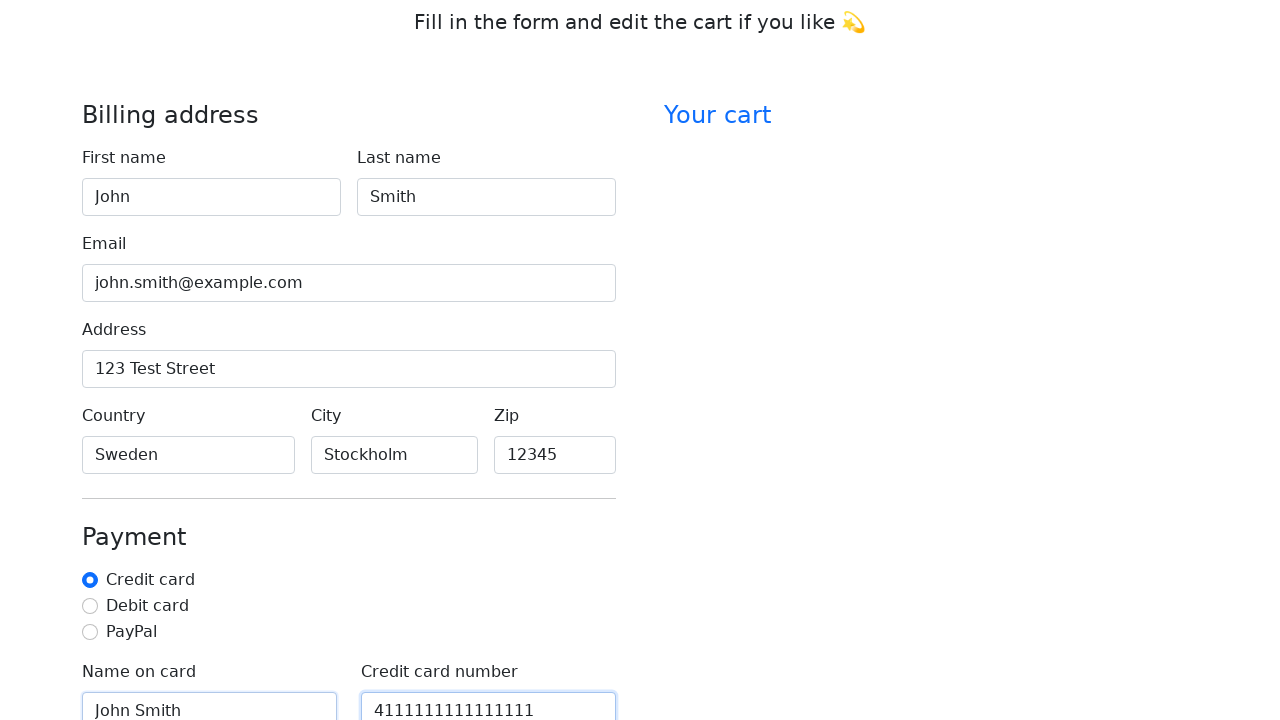

Filled credit card expiration field with '12/25' on #cc-expiration
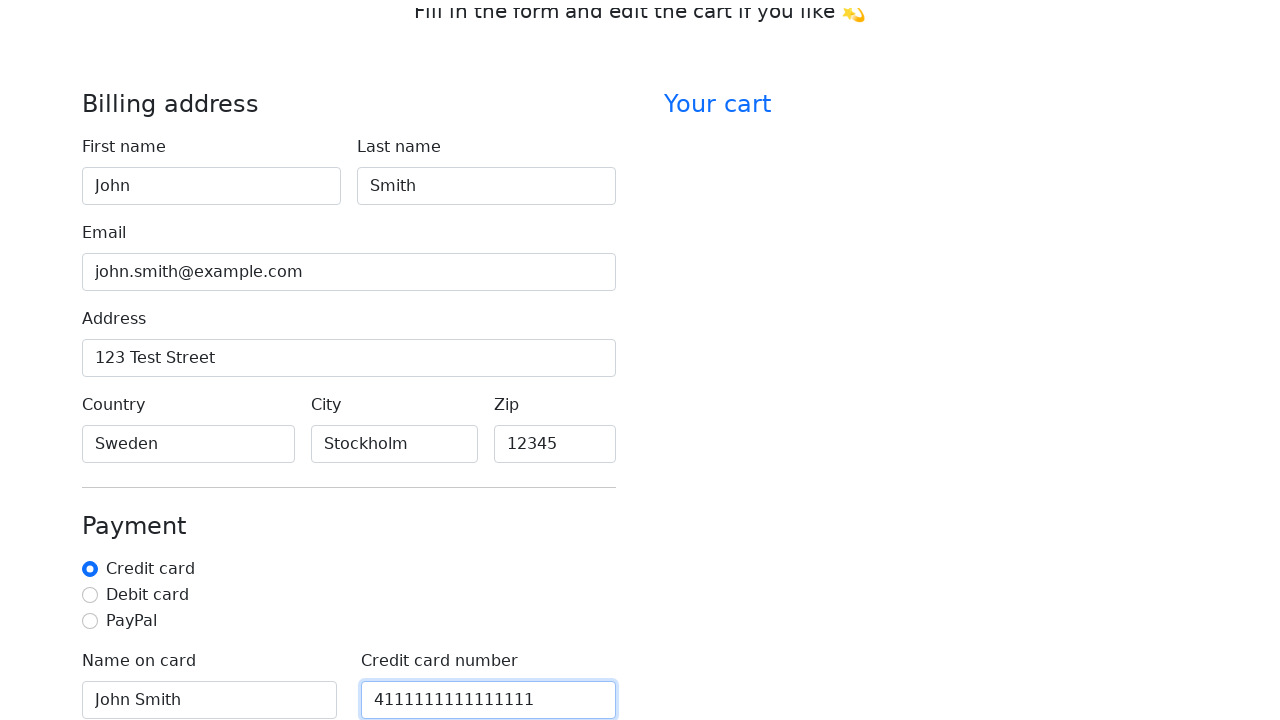

Filled credit card CVV field with '123' on #cc-cvv
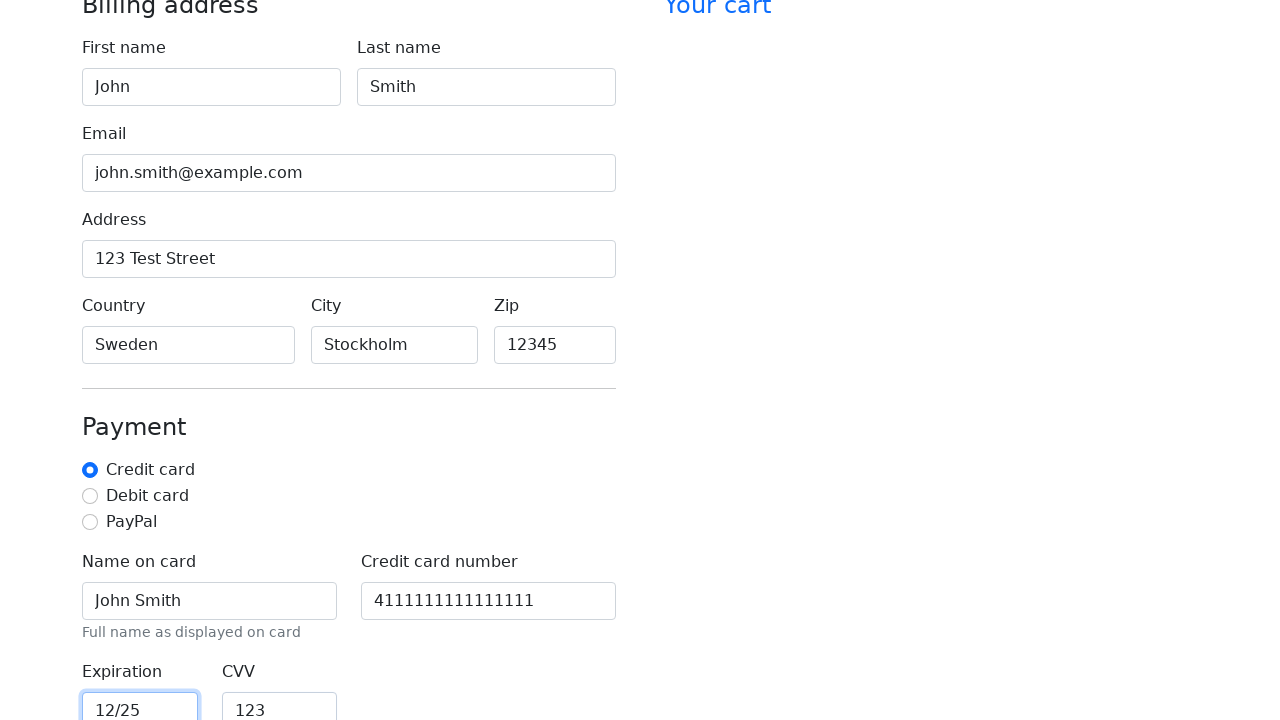

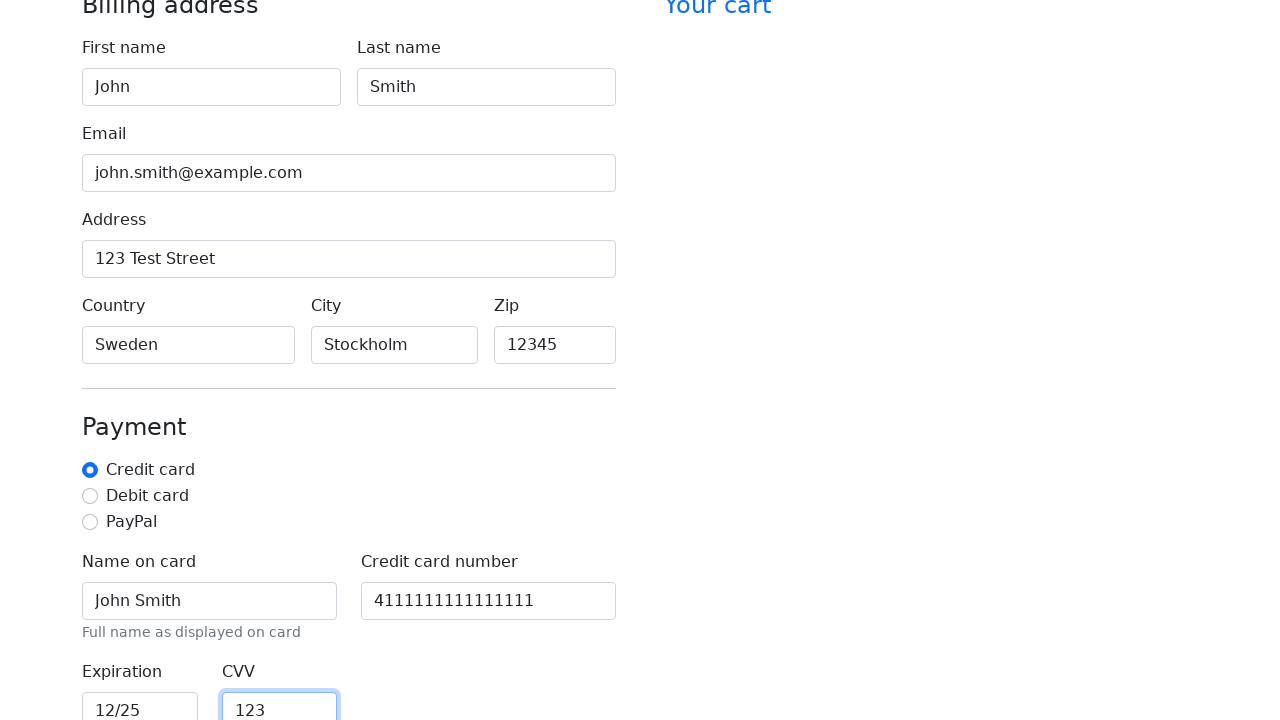